Tests the add/remove elements functionality by clicking the Add Element button 5 times and verifying Delete buttons appear

Starting URL: http://the-internet.herokuapp.com/add_remove_elements/

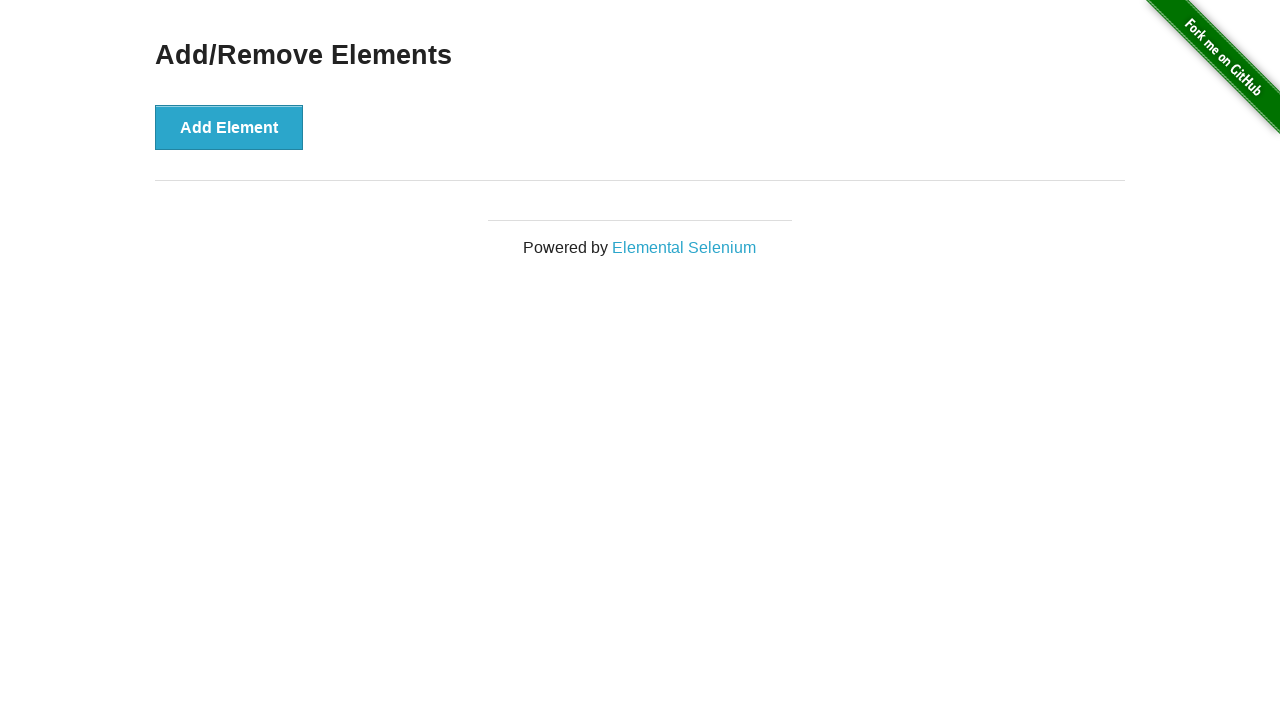

Clicked Add Element button (iteration 1 of 5) at (229, 127) on xpath=//button[text()='Add Element']
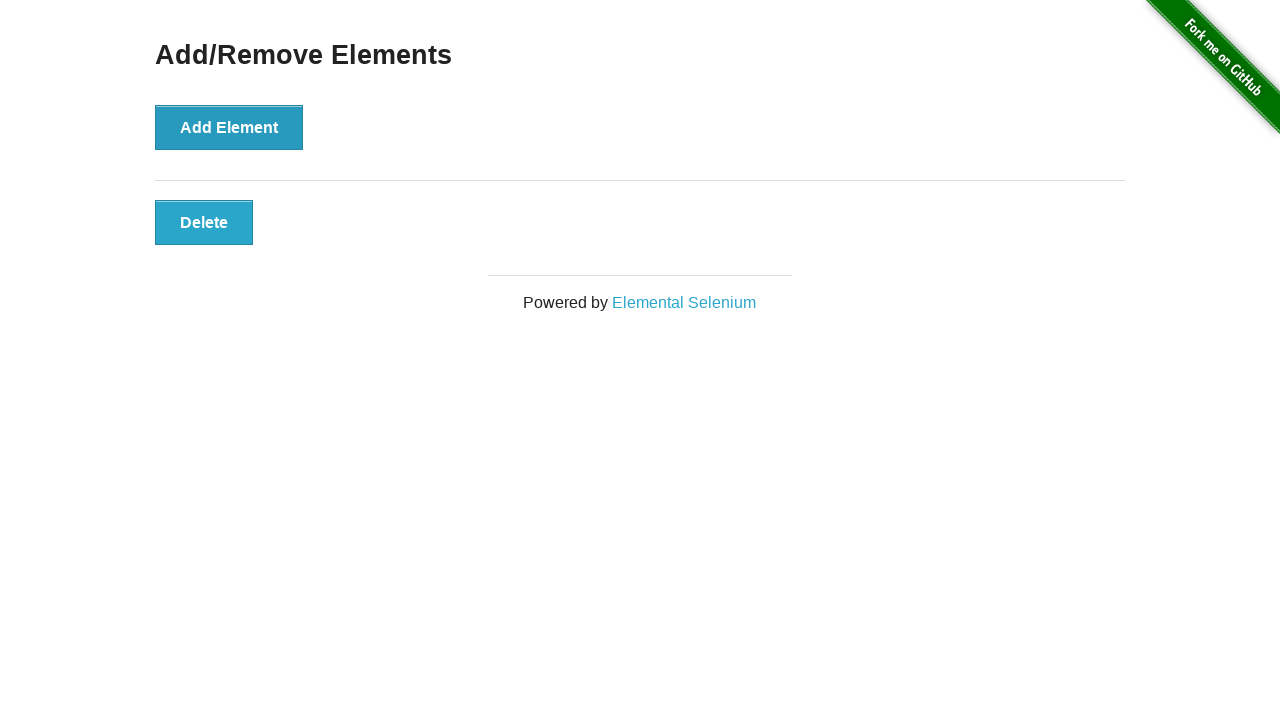

Clicked Add Element button (iteration 2 of 5) at (229, 127) on xpath=//button[text()='Add Element']
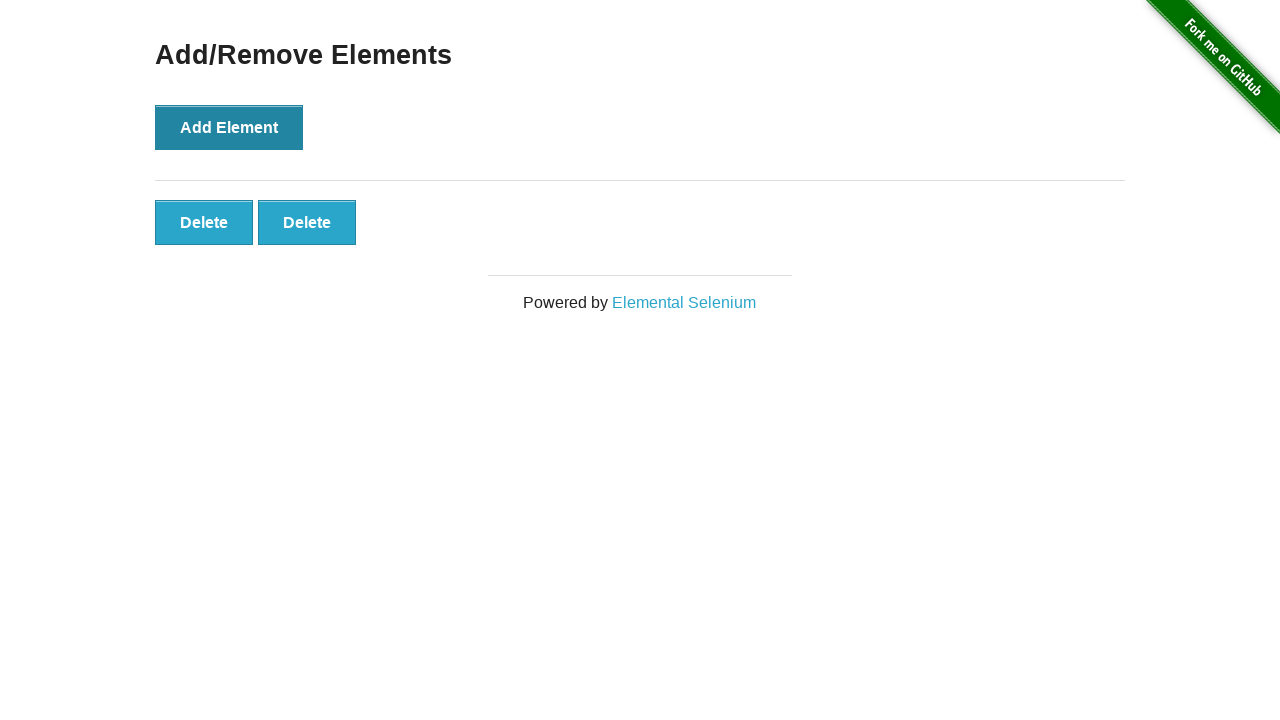

Clicked Add Element button (iteration 3 of 5) at (229, 127) on xpath=//button[text()='Add Element']
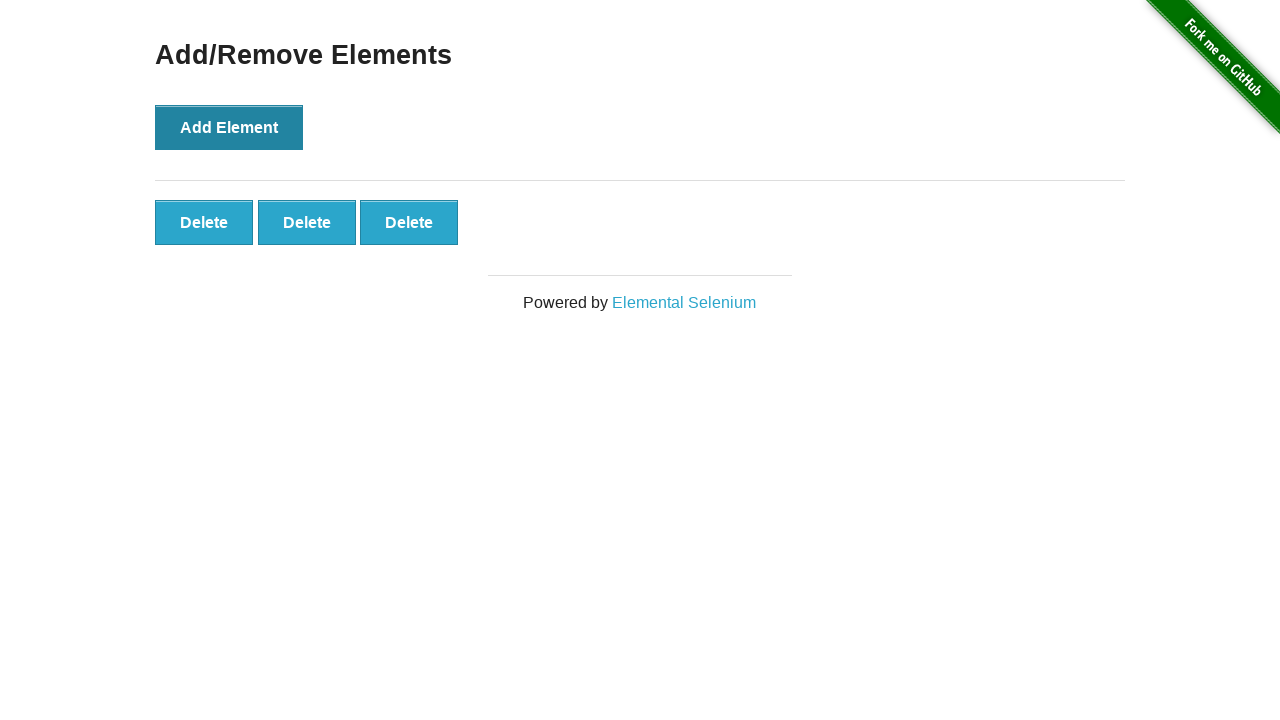

Clicked Add Element button (iteration 4 of 5) at (229, 127) on xpath=//button[text()='Add Element']
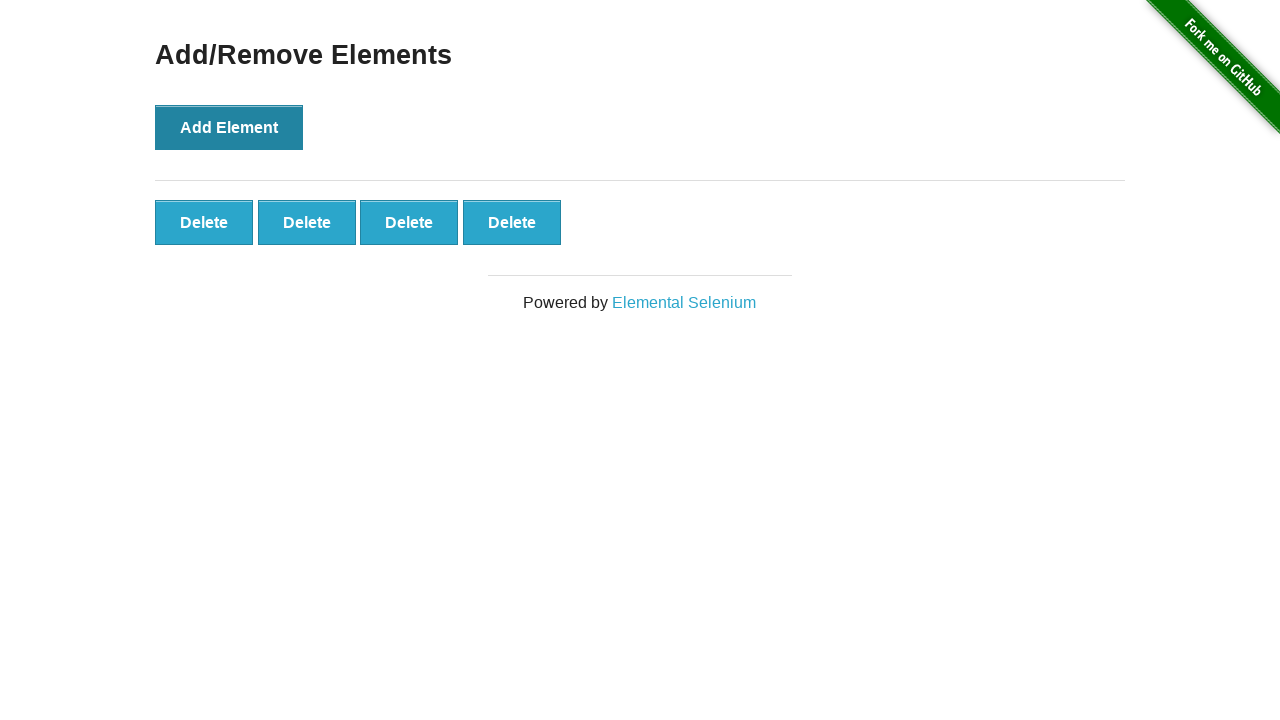

Clicked Add Element button (iteration 5 of 5) at (229, 127) on xpath=//button[text()='Add Element']
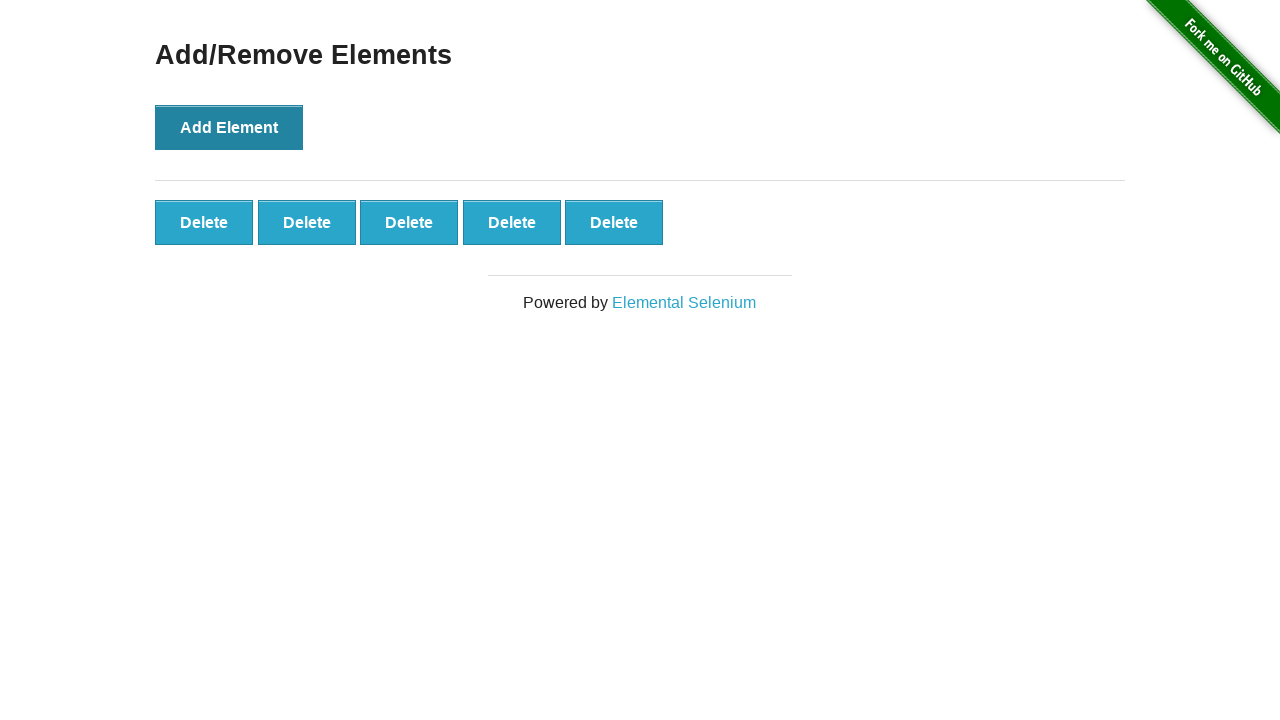

Waited for Delete buttons to appear
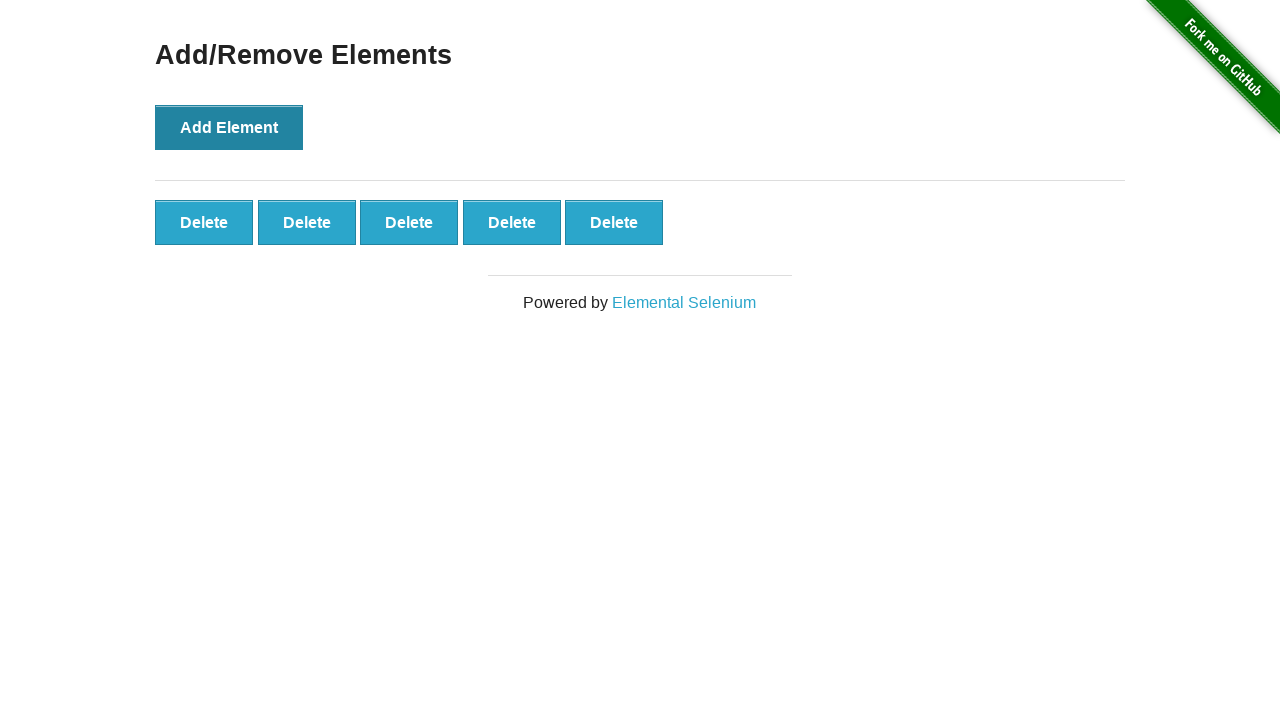

Retrieved all Delete buttons from the page
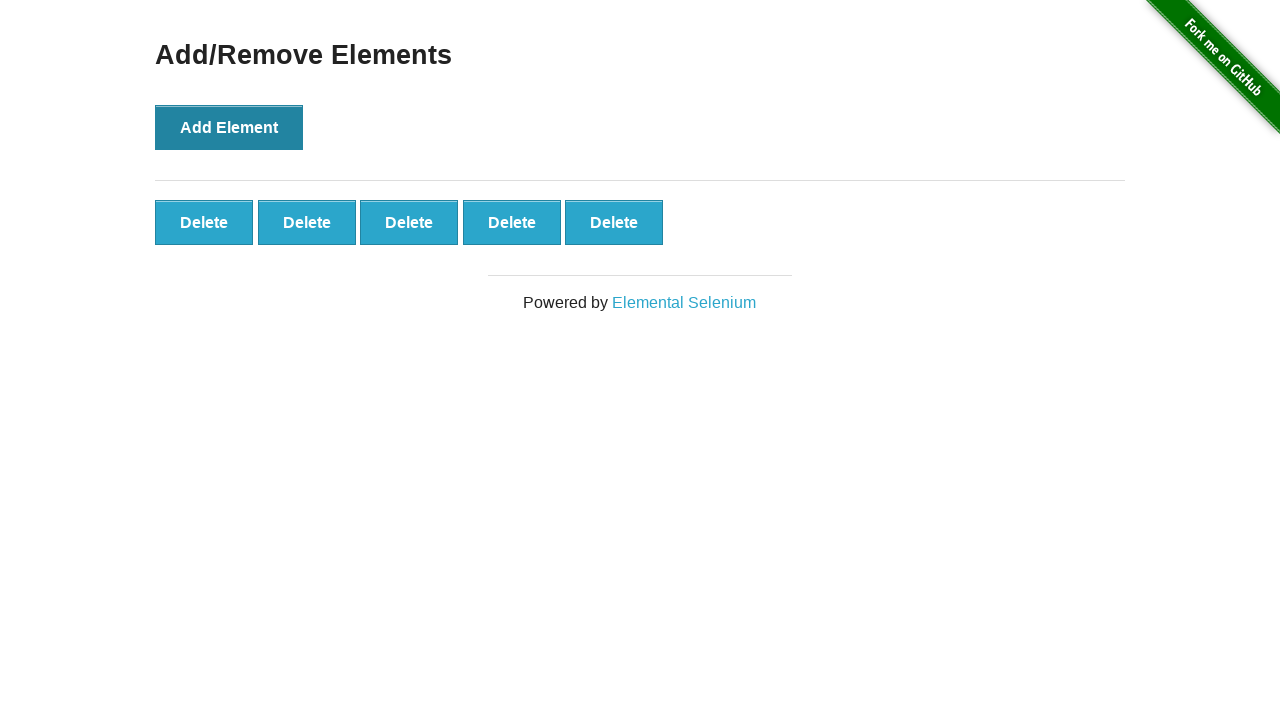

Verified that exactly 5 Delete buttons are present
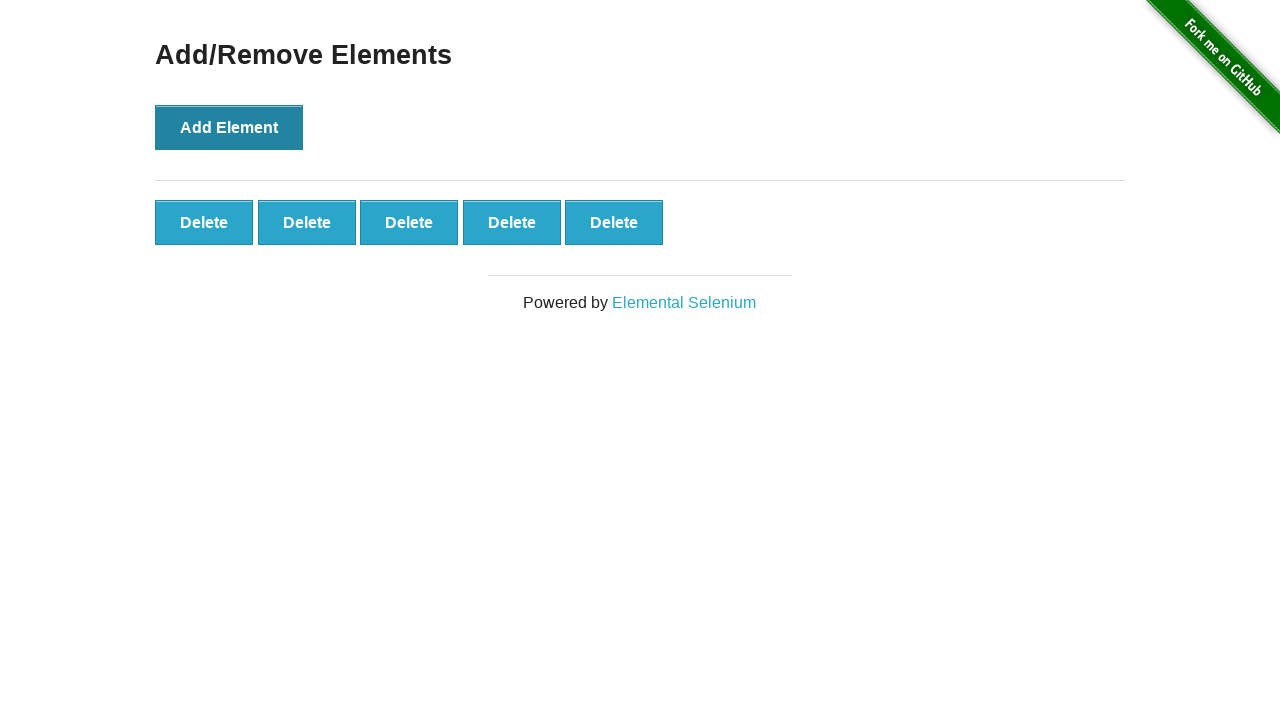

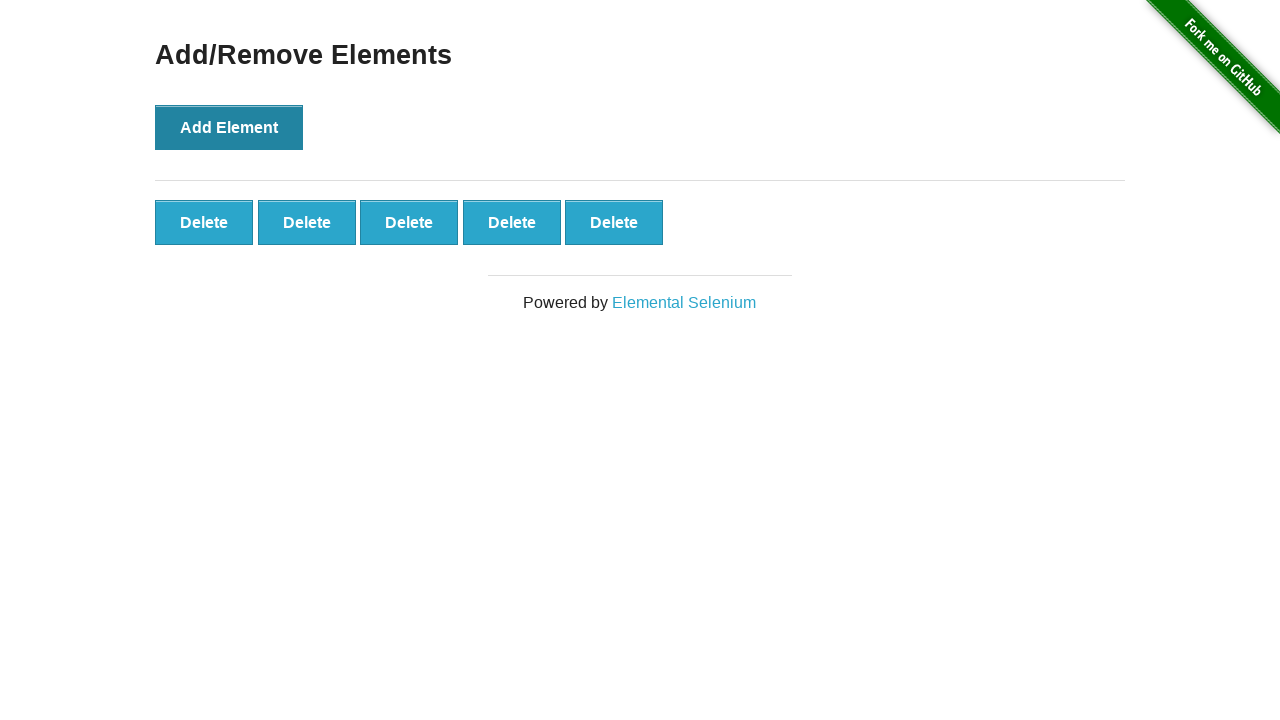